Tests registration form validation when password is less than 6 characters

Starting URL: https://alada.vn/tai-khoan/dang-ky.html

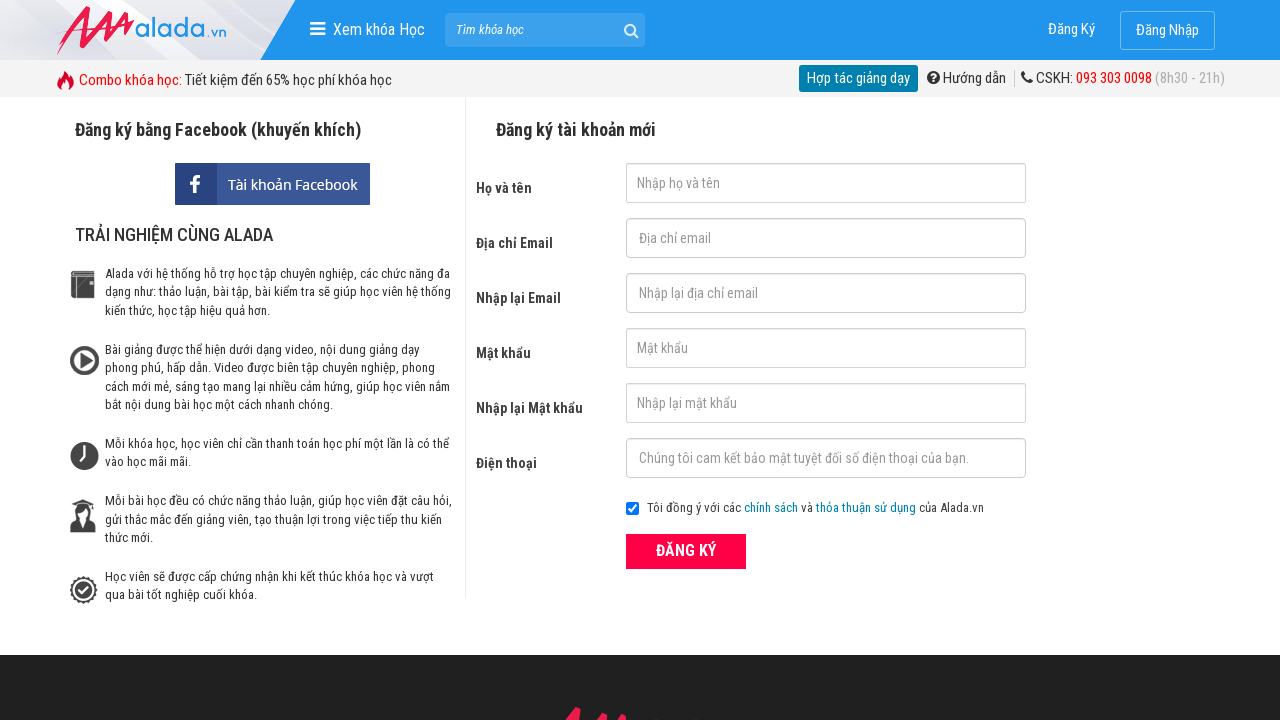

Filled firstname field with 'Hoang Le' on input#txtFirstname
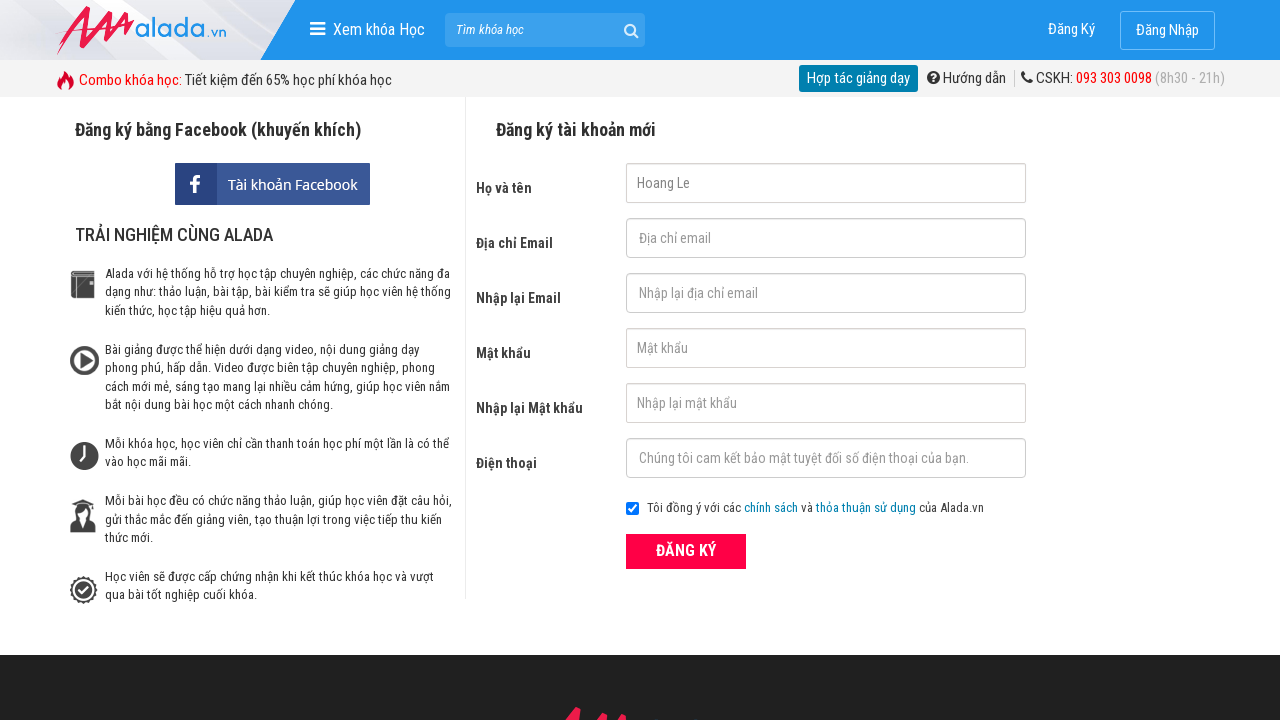

Filled email field with 'test@gmail.com' on input#txtEmail
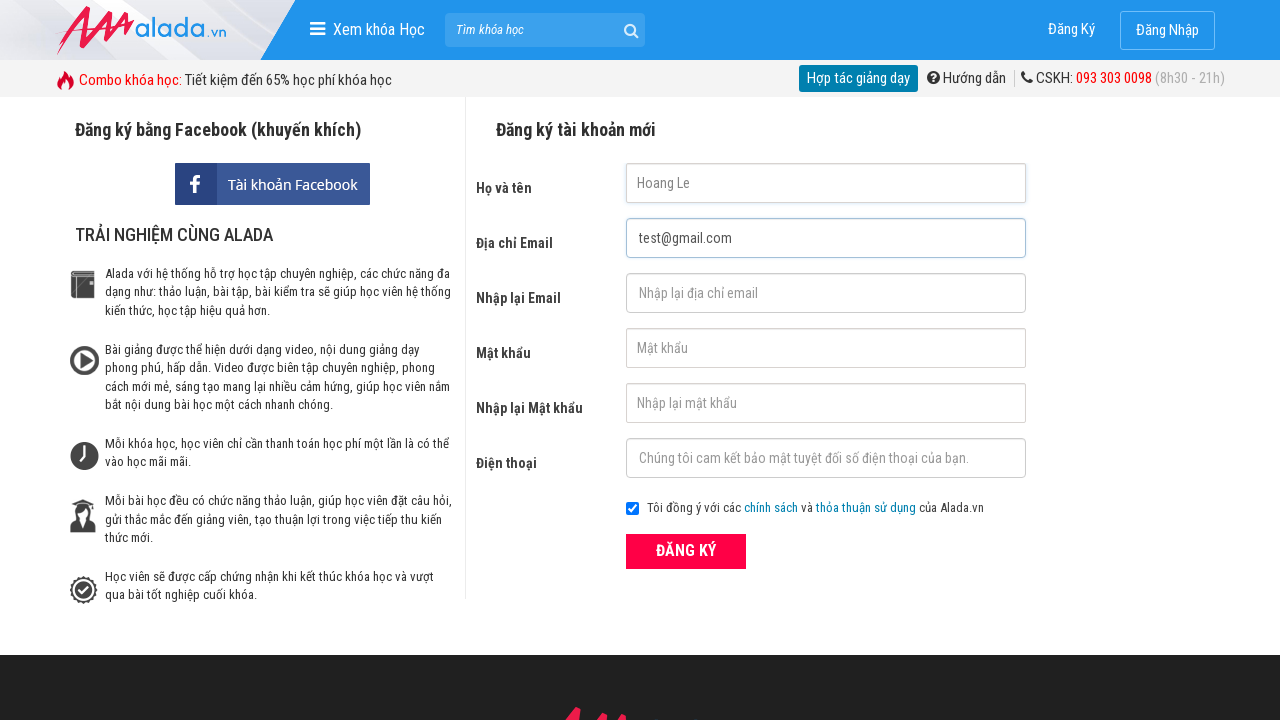

Filled confirm email field with 'test@gmail.com' on input#txtCEmail
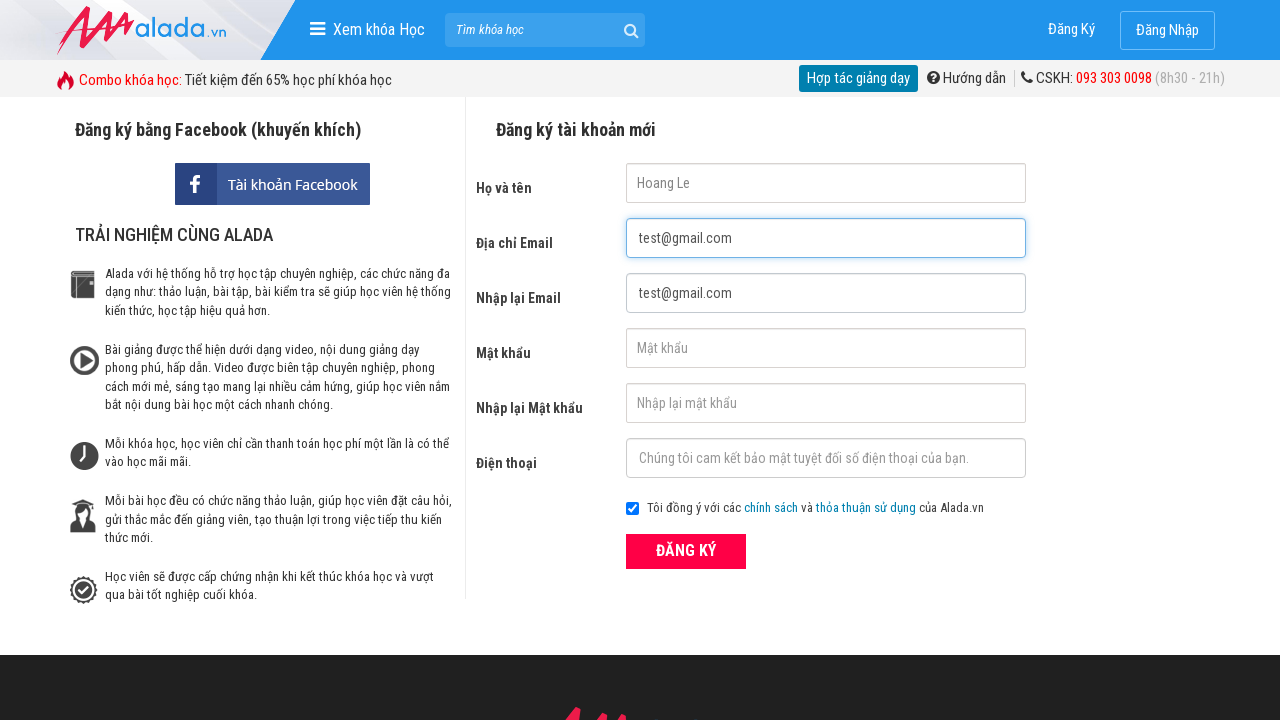

Filled password field with 'abc' (less than 6 characters) on input#txtPassword
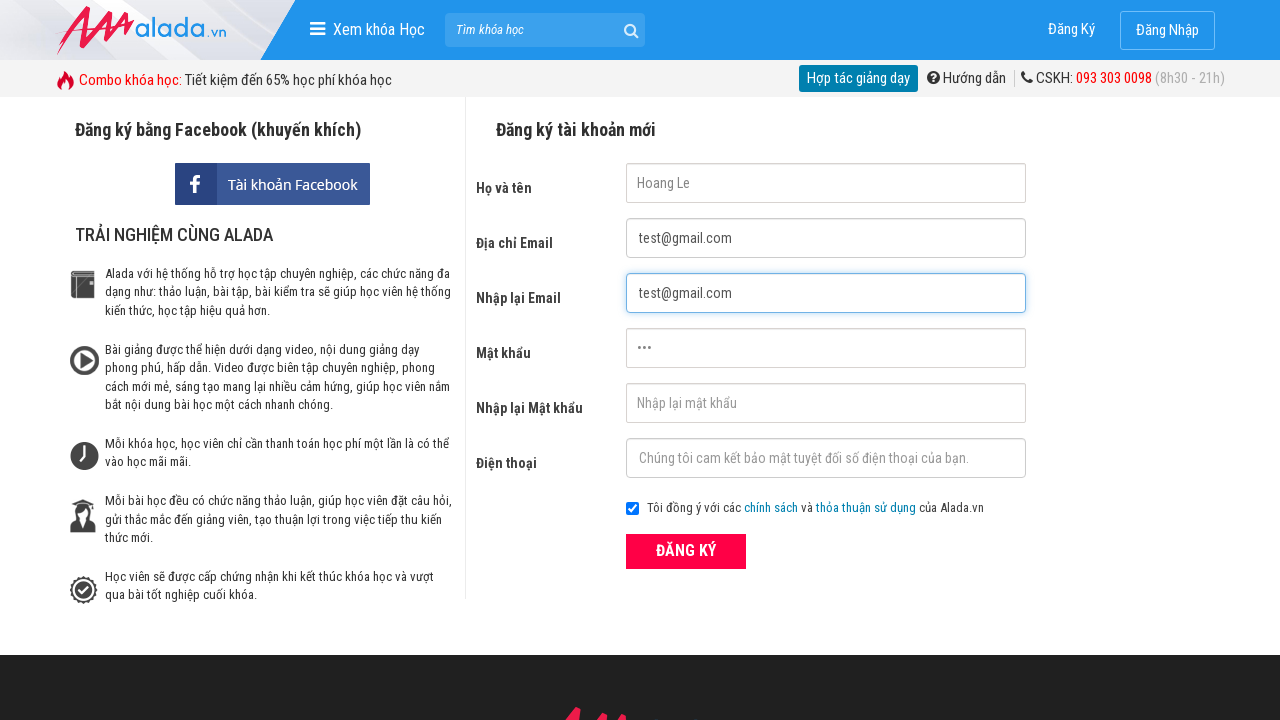

Filled confirm password field with 'abc' (less than 6 characters) on input#txtCPassword
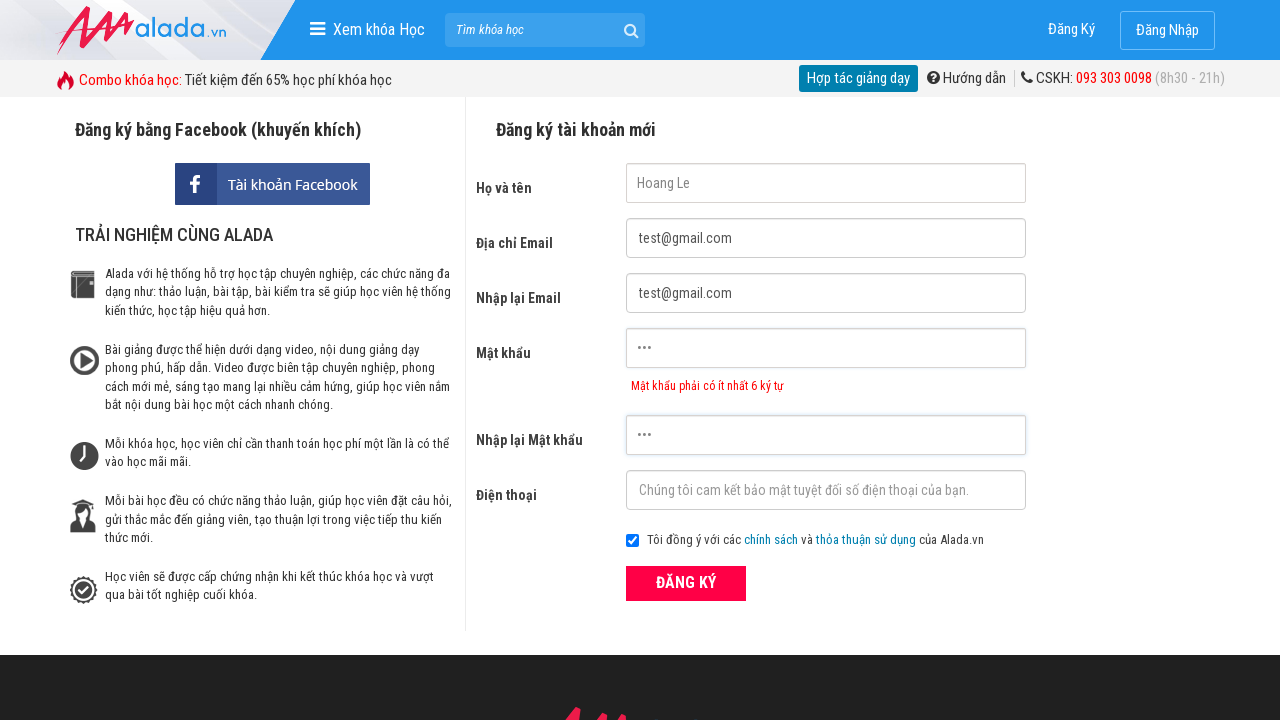

Filled phone number field with '0987654321' on input#txtPhone
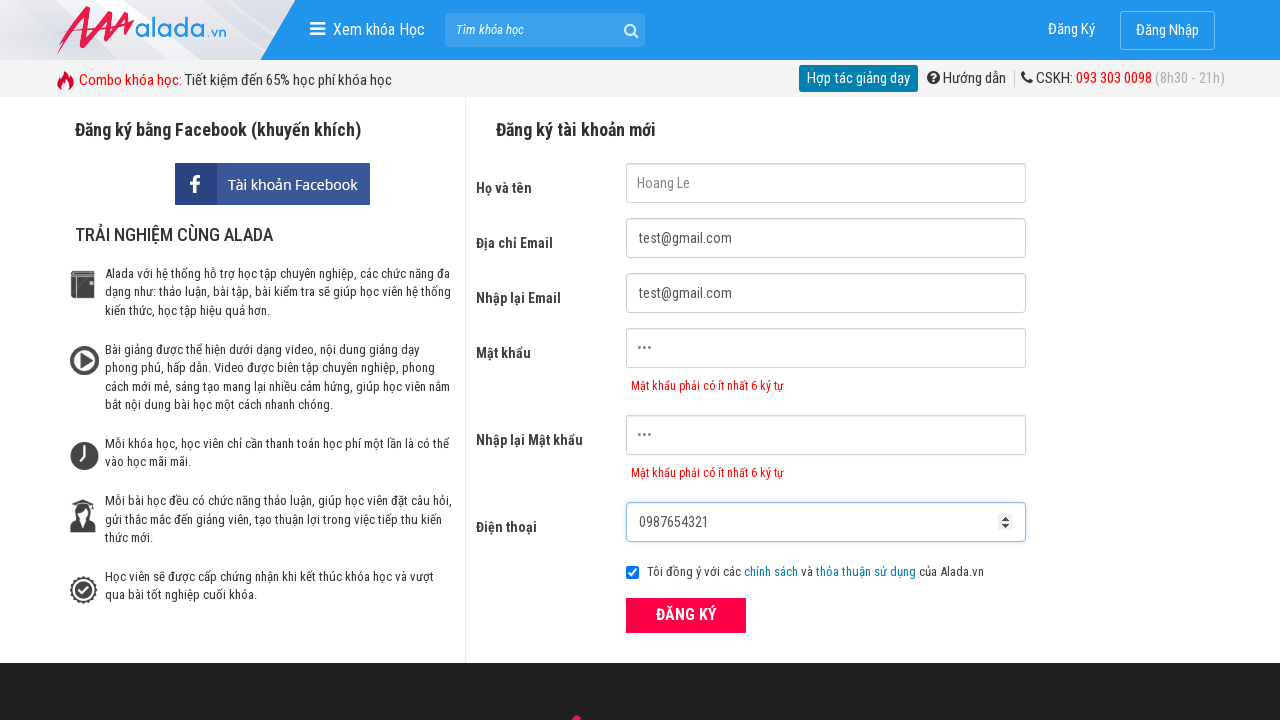

Clicked register submit button at (686, 615) on button[type='submit']
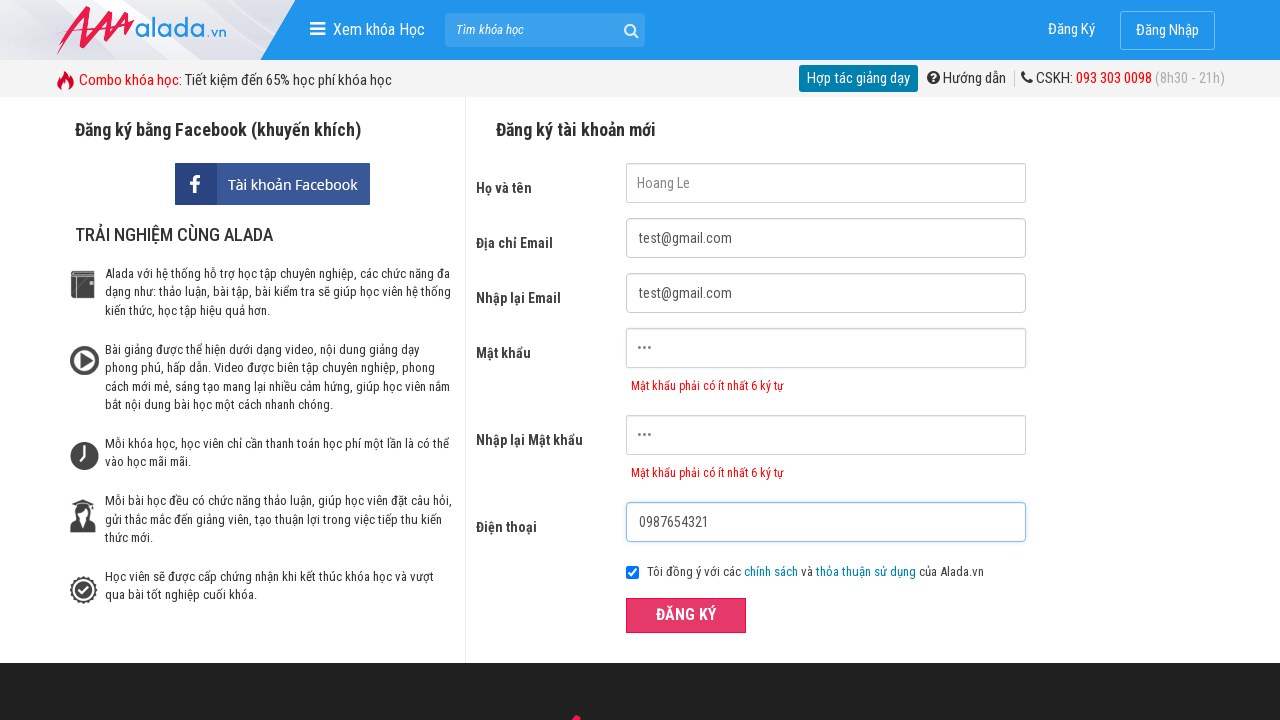

Password error message appeared
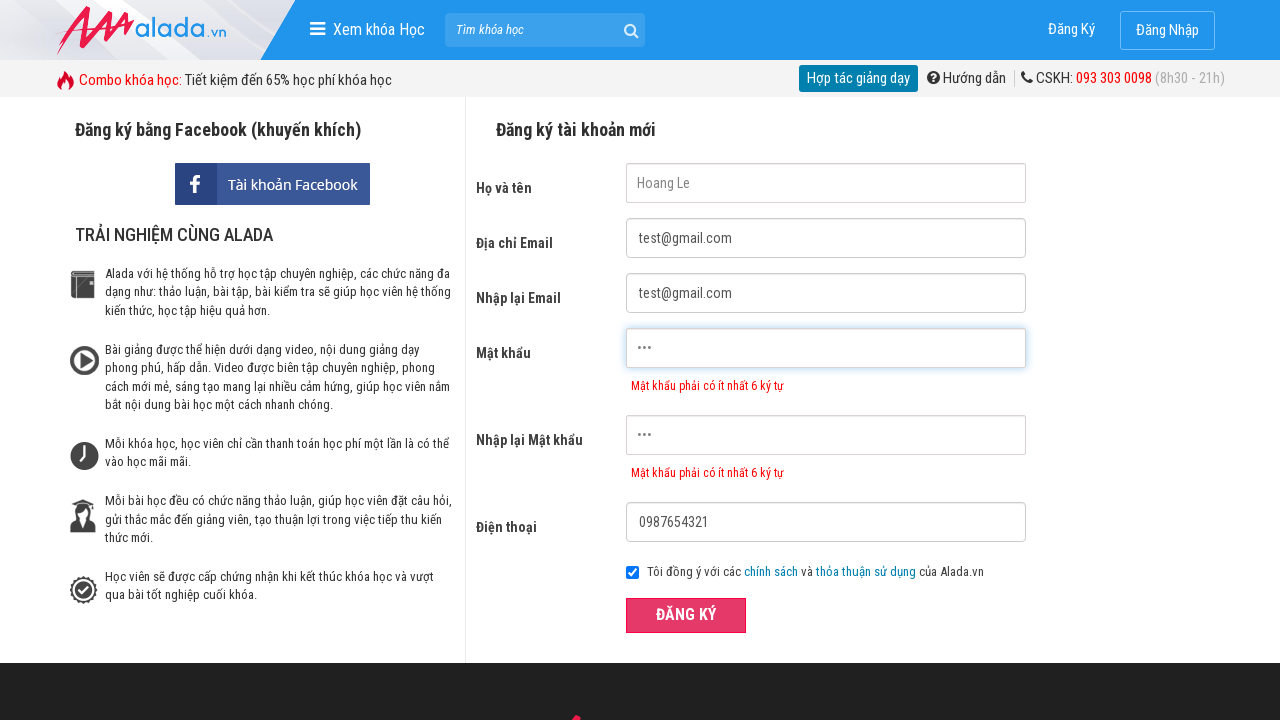

Confirm password error message appeared
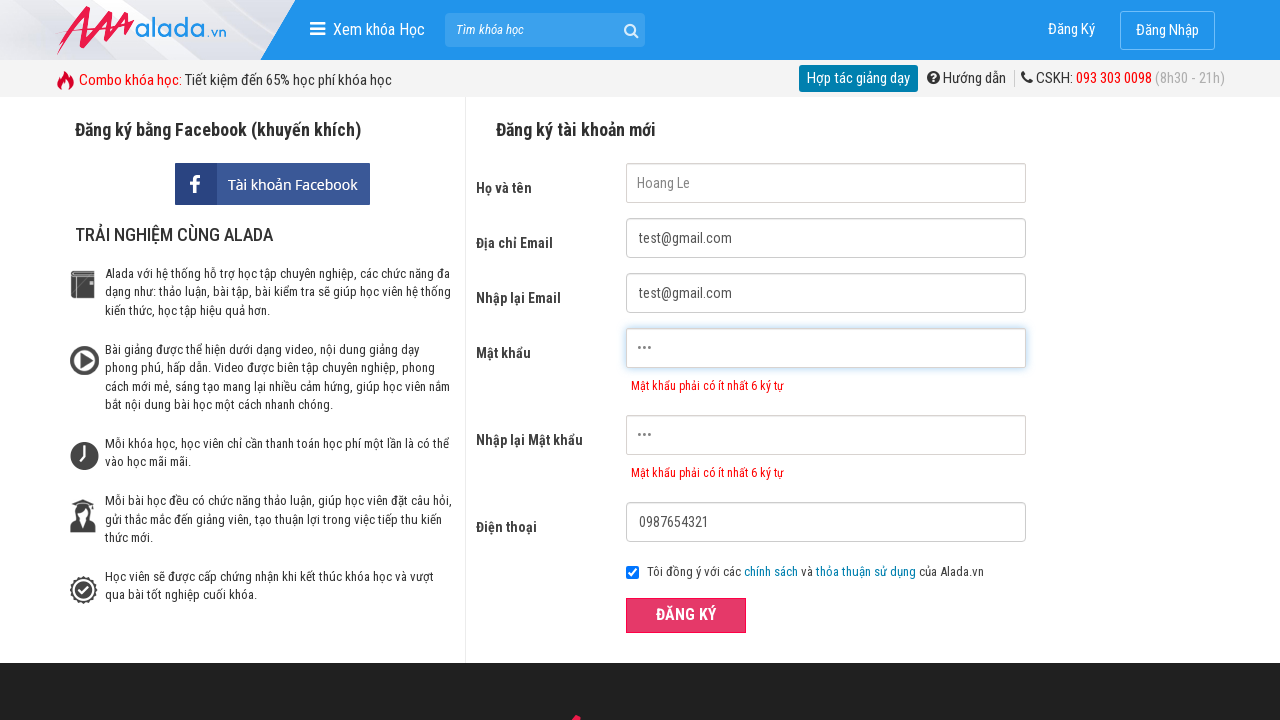

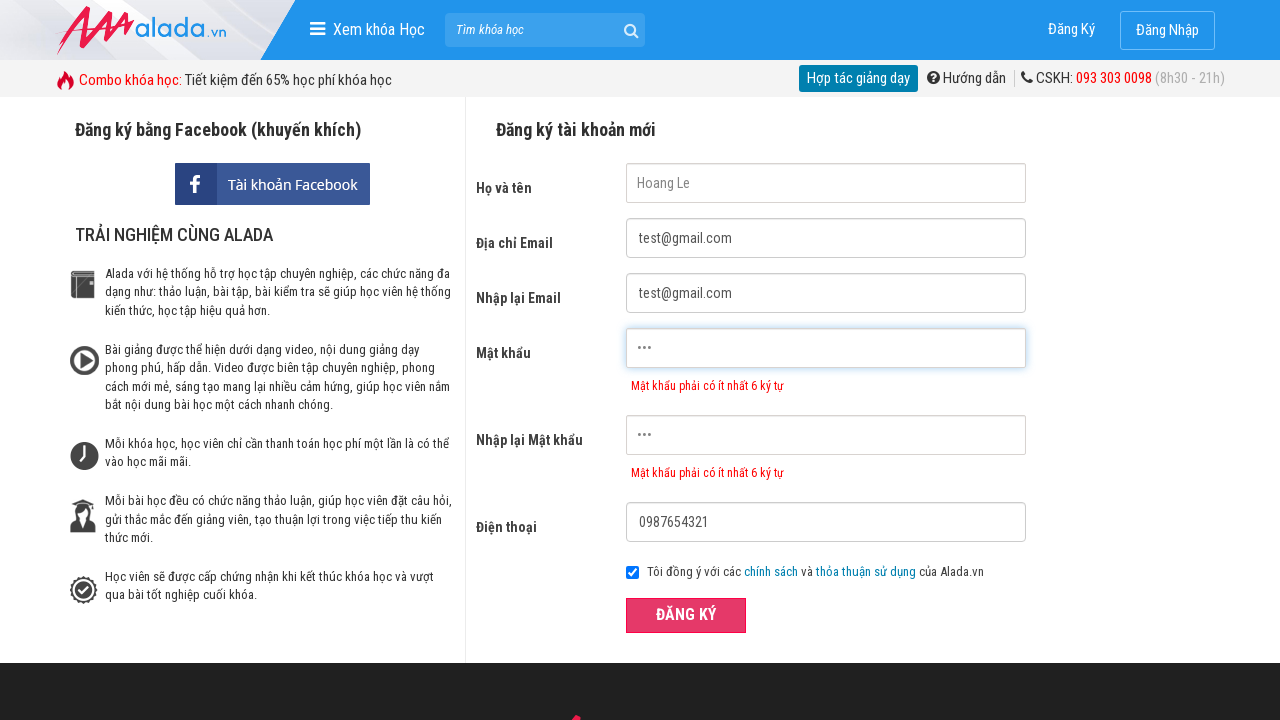